Tests prompt popup by clicking a button, entering text in the prompt, and accepting it

Starting URL: https://demoqa.com/alerts

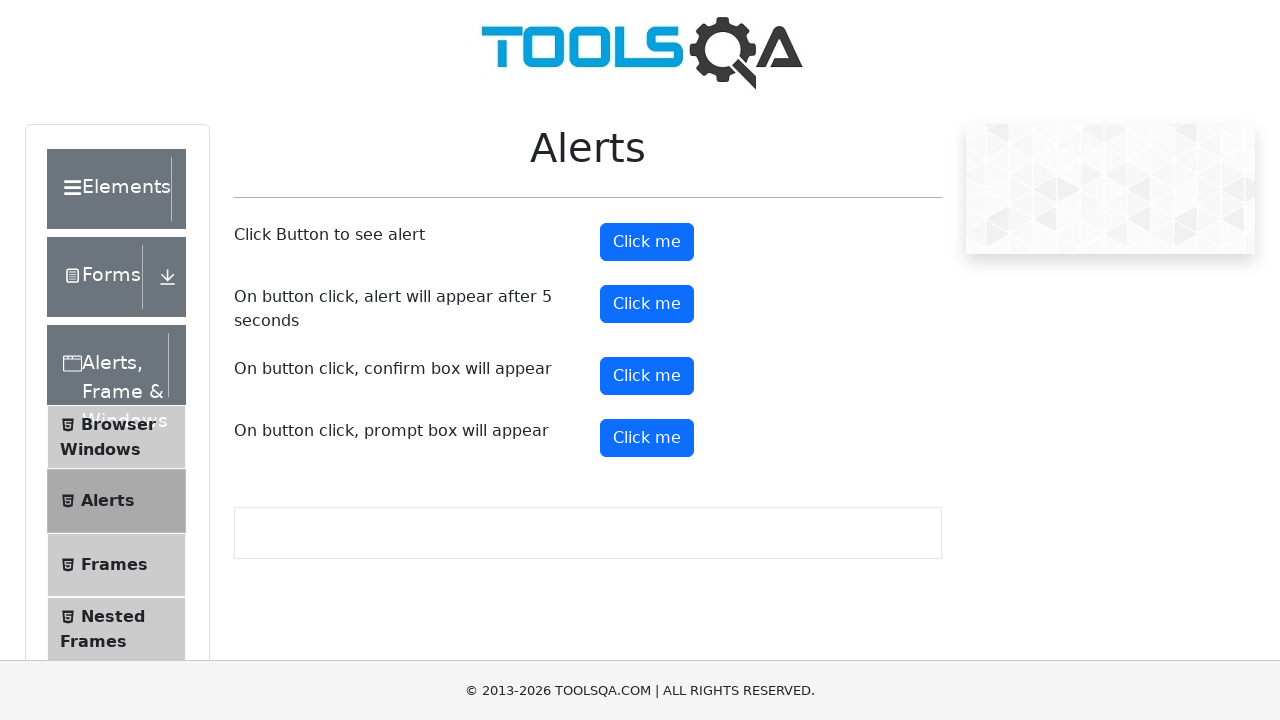

Set up dialog handler to accept prompt with 'Ashish'
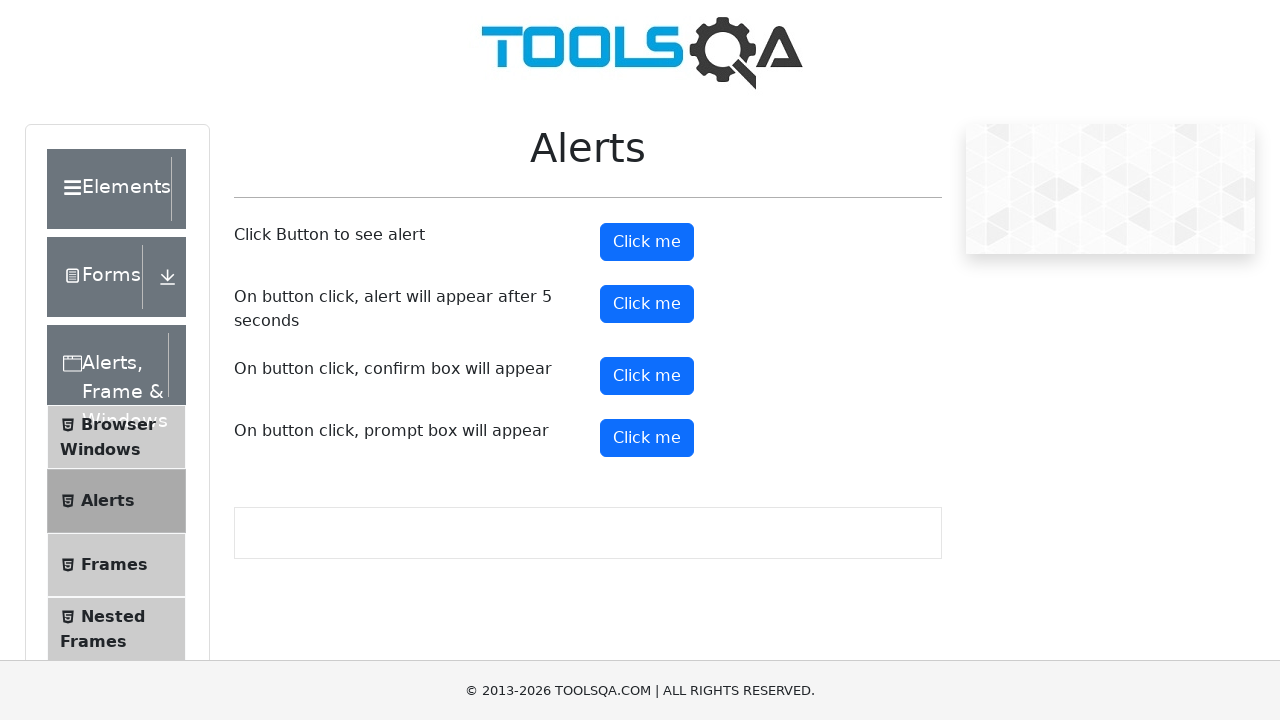

Clicked prompt alert button at (647, 304) on xpath=//button[@id='timerAlertButton']
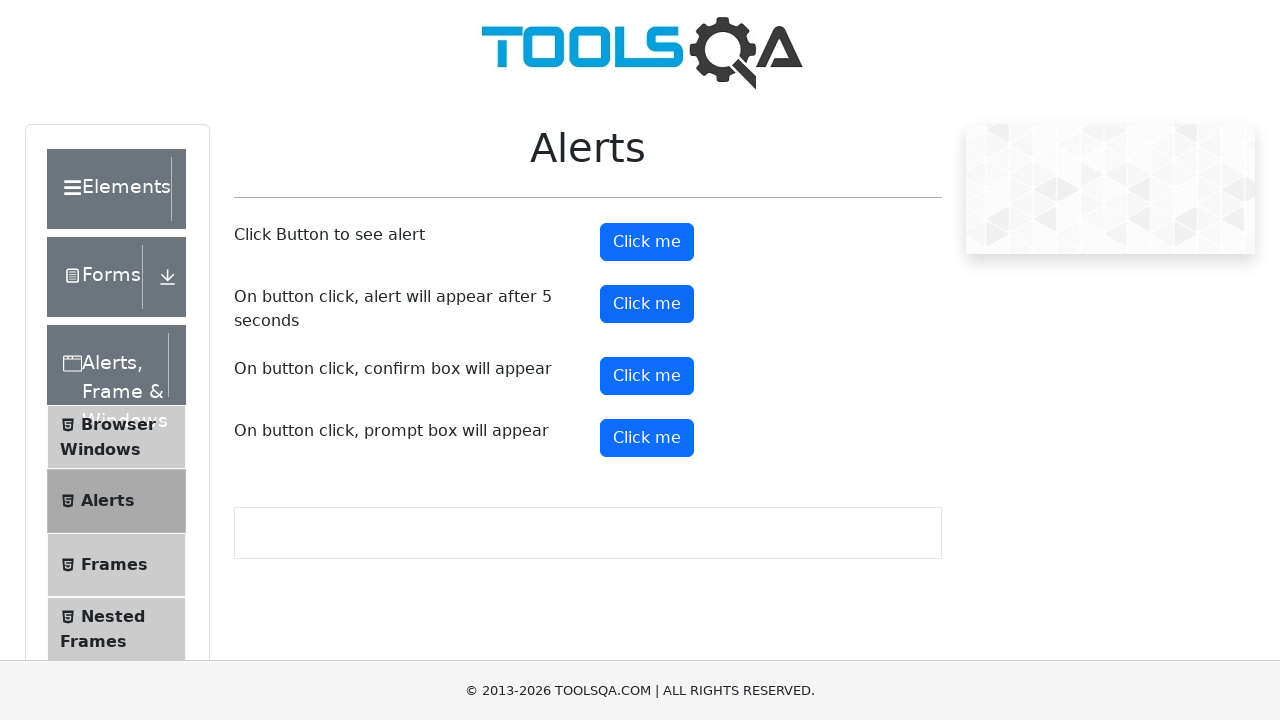

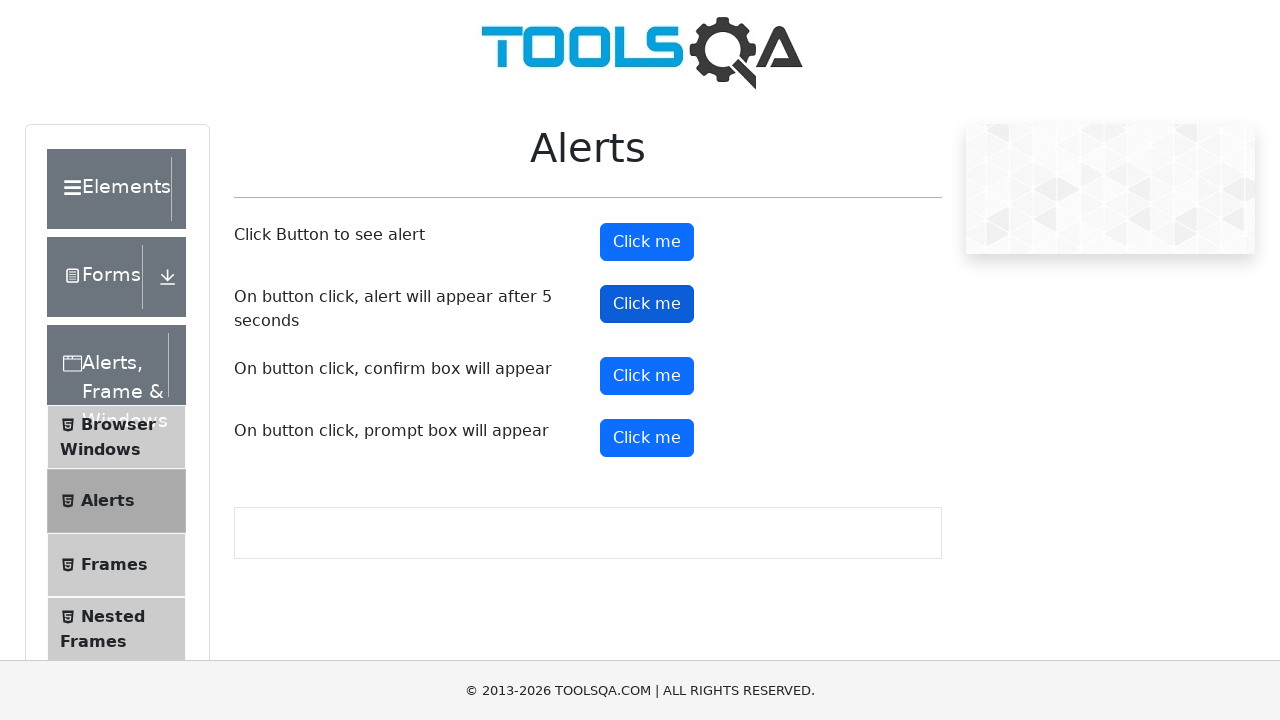